Tests login form validation by attempting to submit without a password and verifying the required field error message appears

Starting URL: https://front.serverest.dev/login

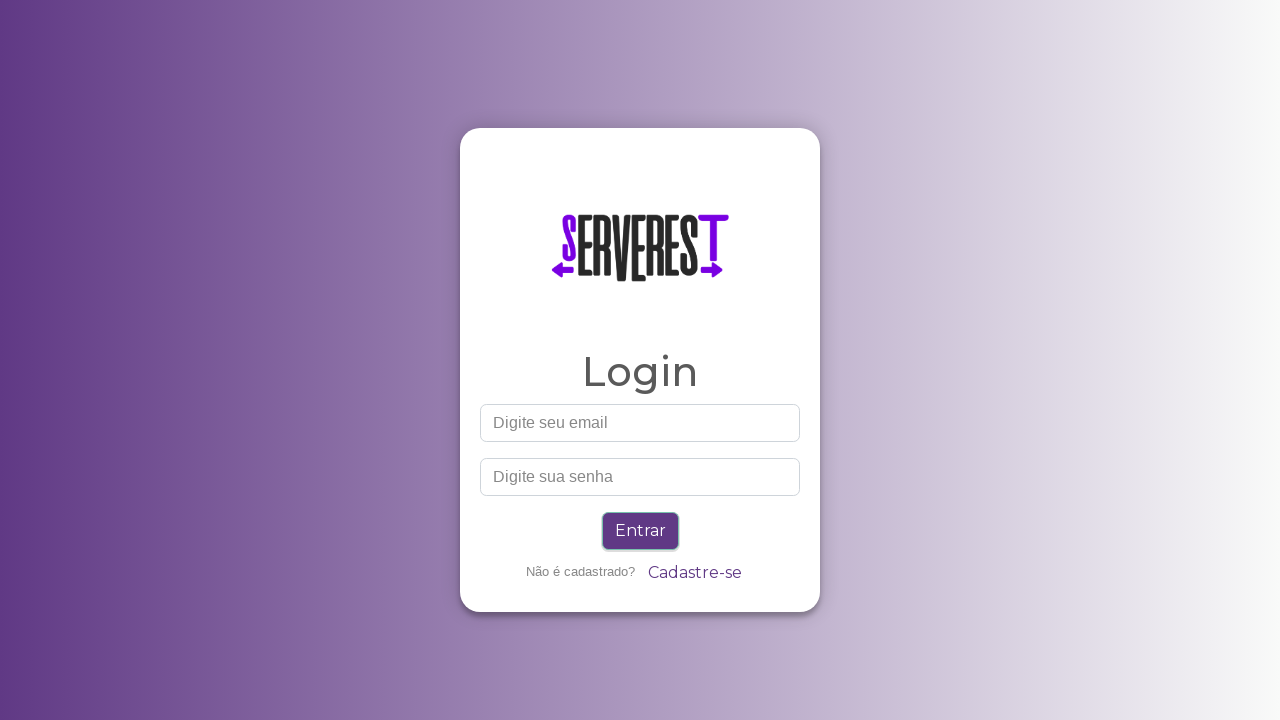

Filled email field with 'randomuser@example.com' on input[id='email']
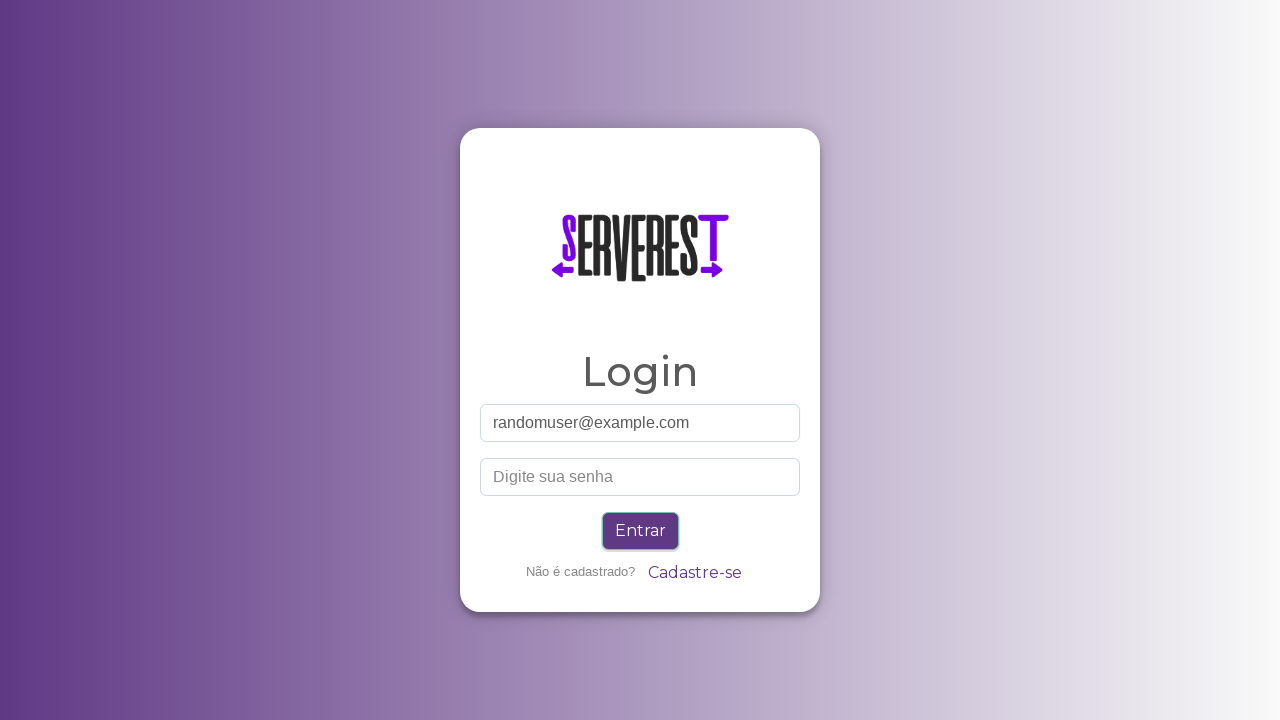

Clicked login button without entering password at (640, 531) on .btn
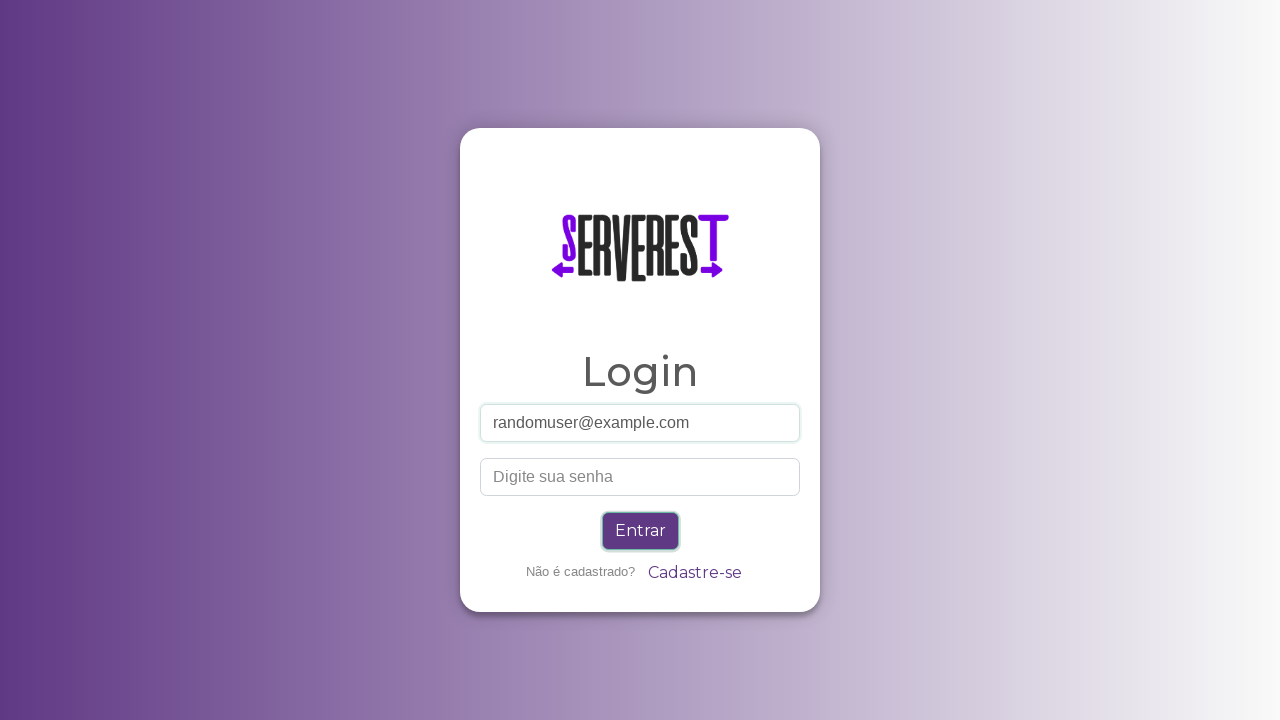

Required field error message appeared
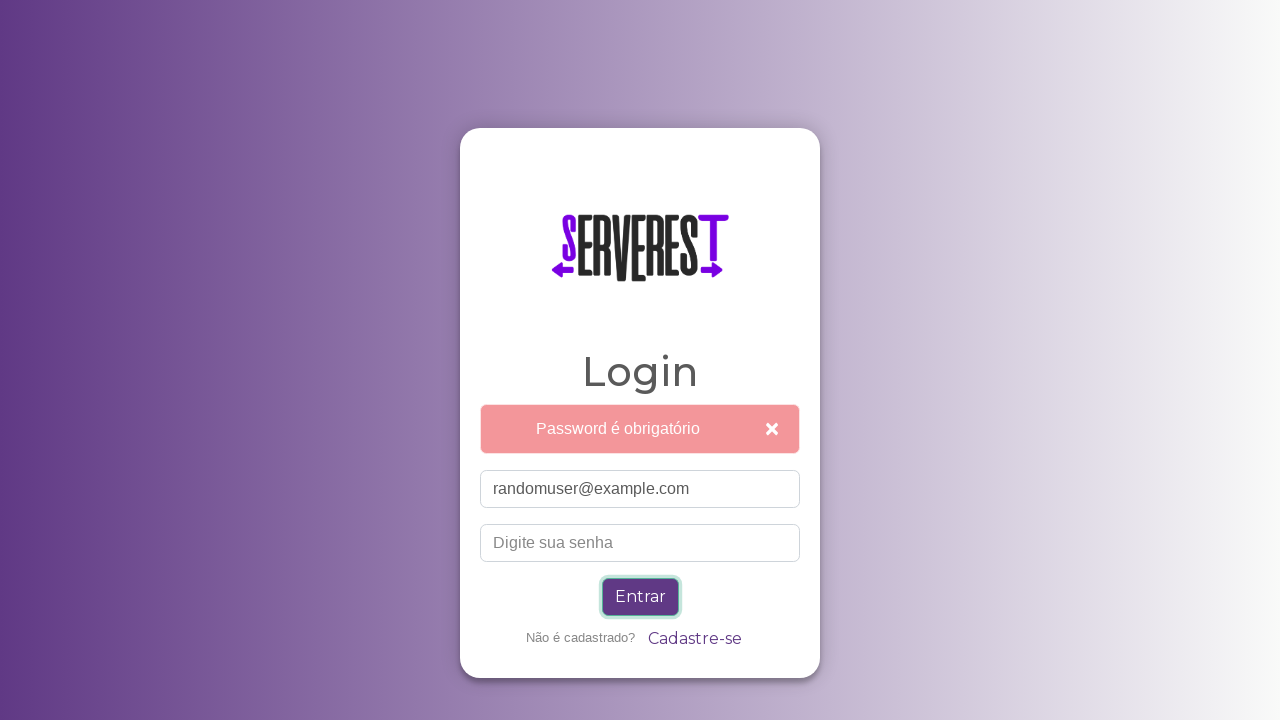

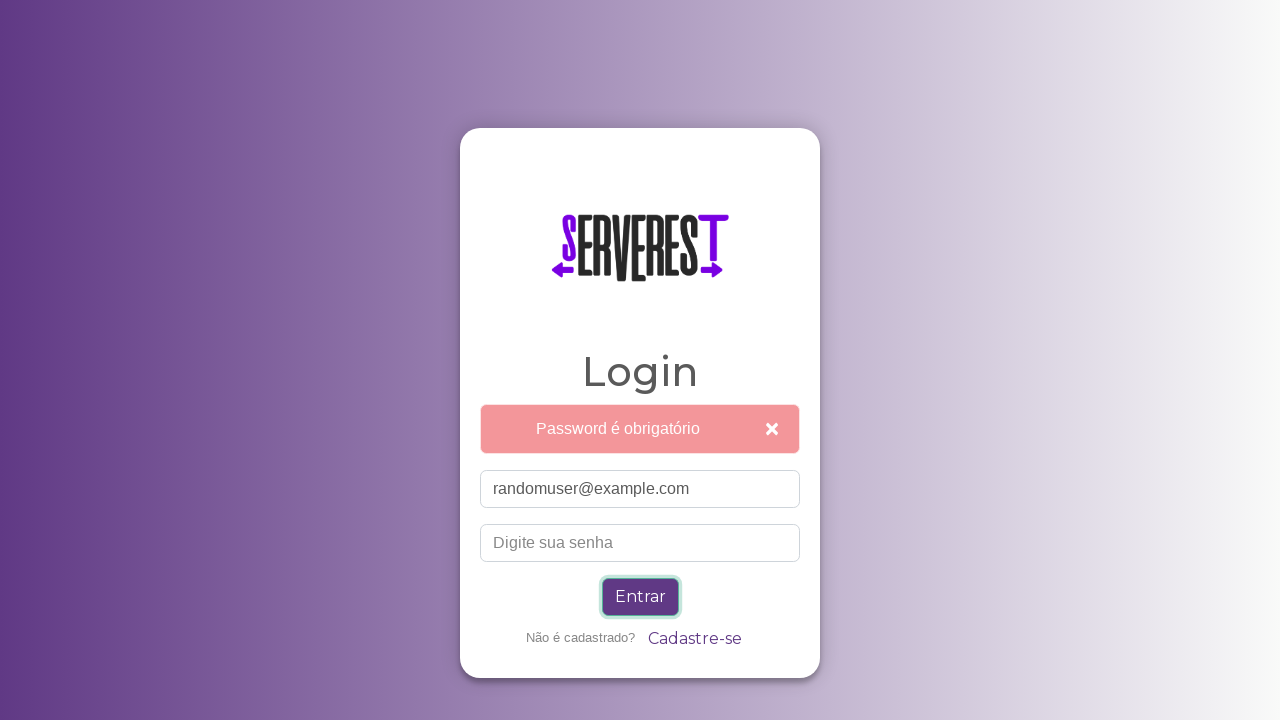